Tests multiple window handling by clicking a link that opens a new window, then iterating through all window handles to verify the windows are accessible.

Starting URL: https://practice.expandtesting.com/windows

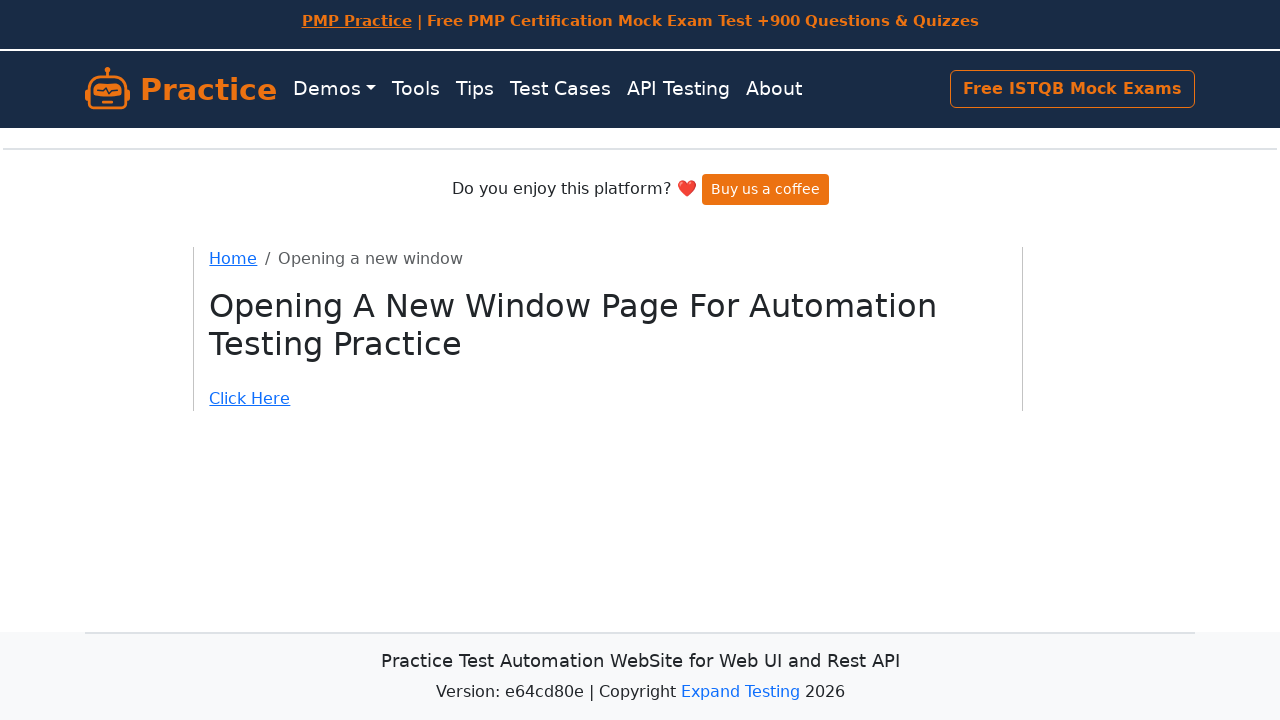

Stored reference to original page/window
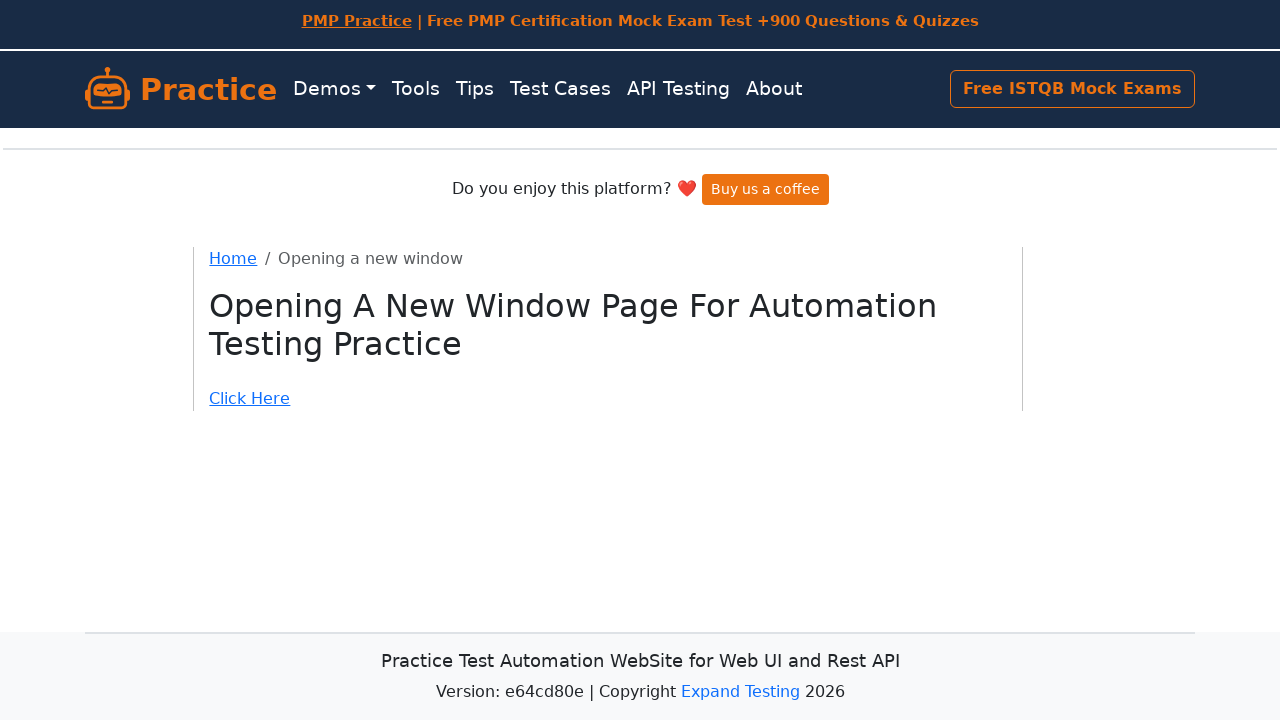

Clicked link to open new window at (608, 399) on xpath=//div[@class='page-layout']/div/div/a
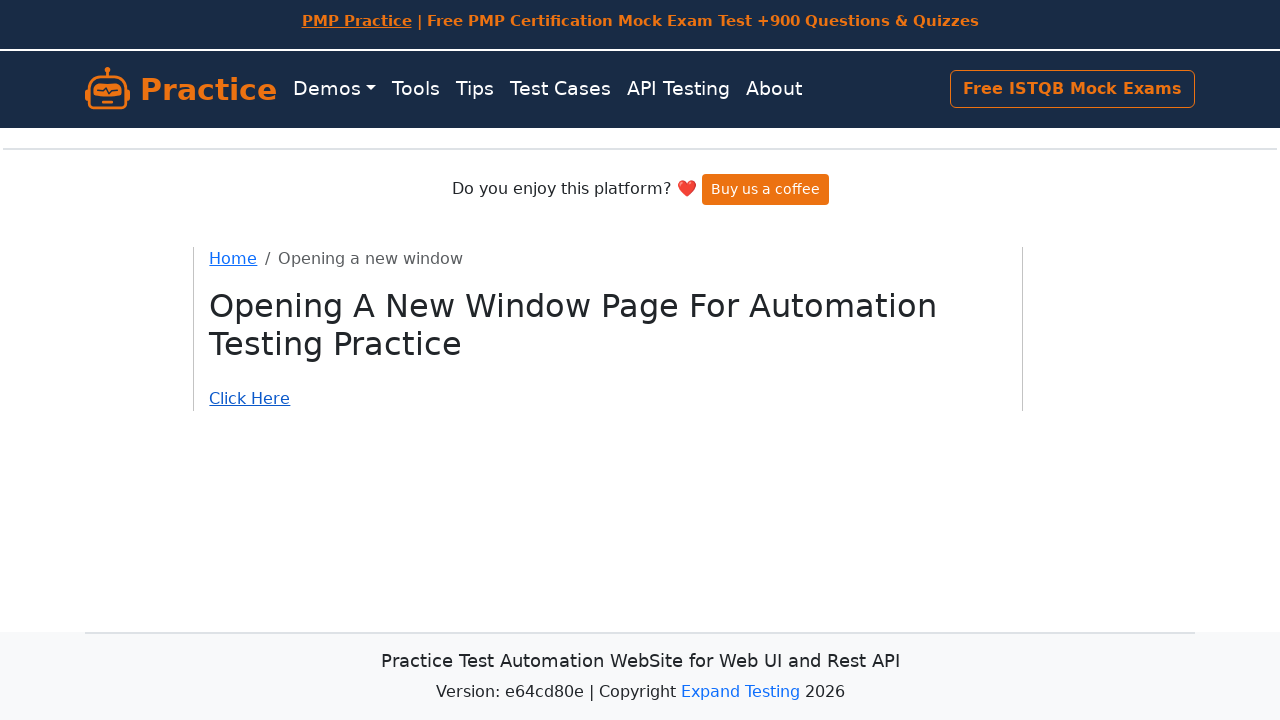

New window opened and captured at (608, 399) on xpath=//div[@class='page-layout']/div/div/a
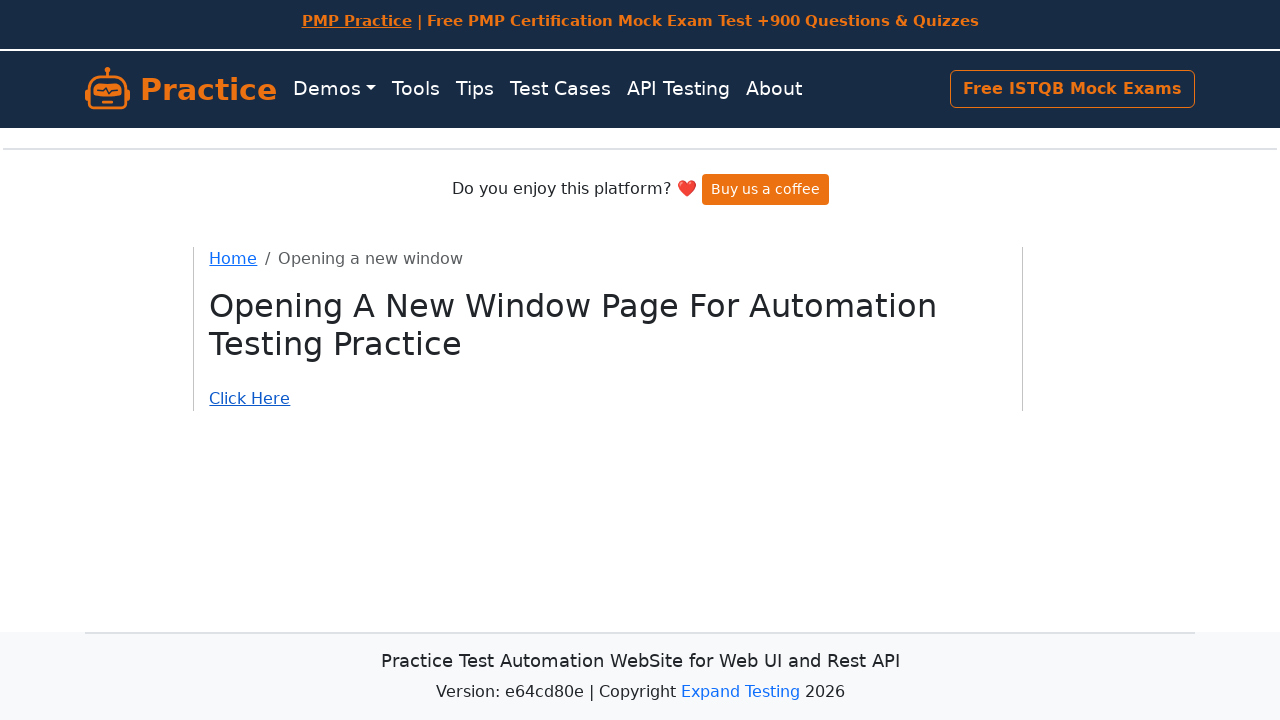

New page loaded completely
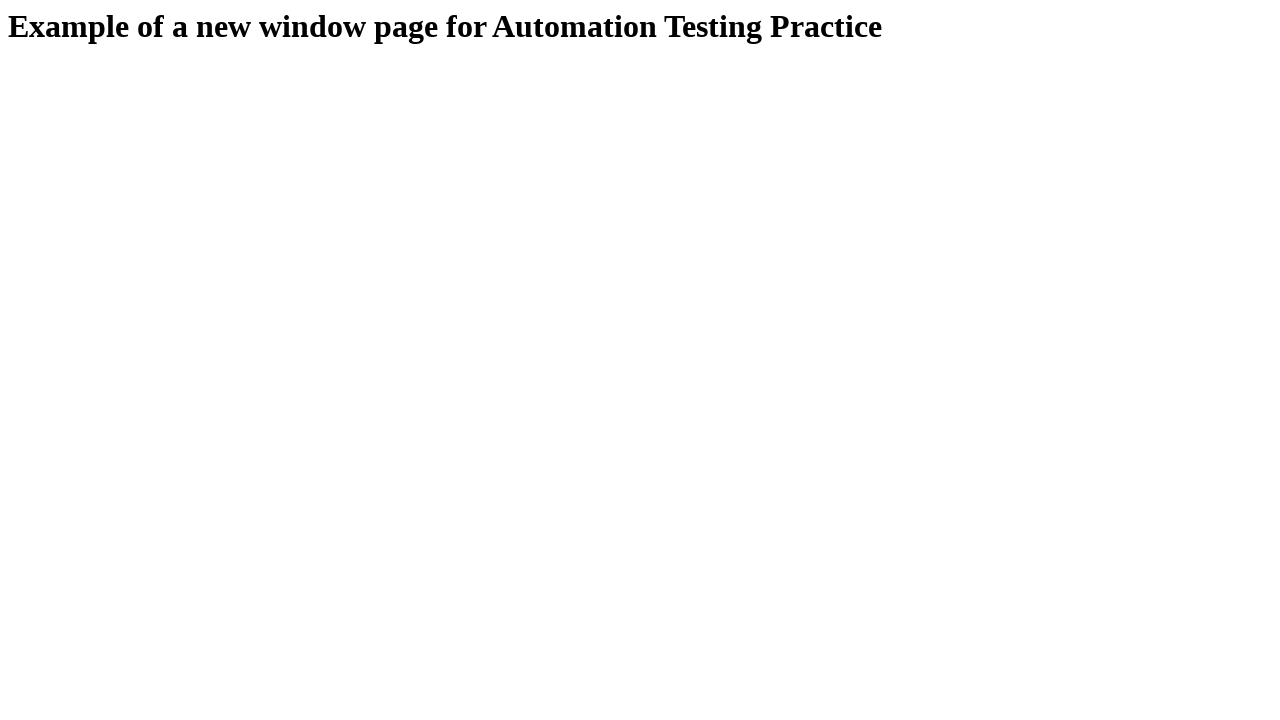

Verified window 0 is accessible with title: Windows page for Automation Testing Practice
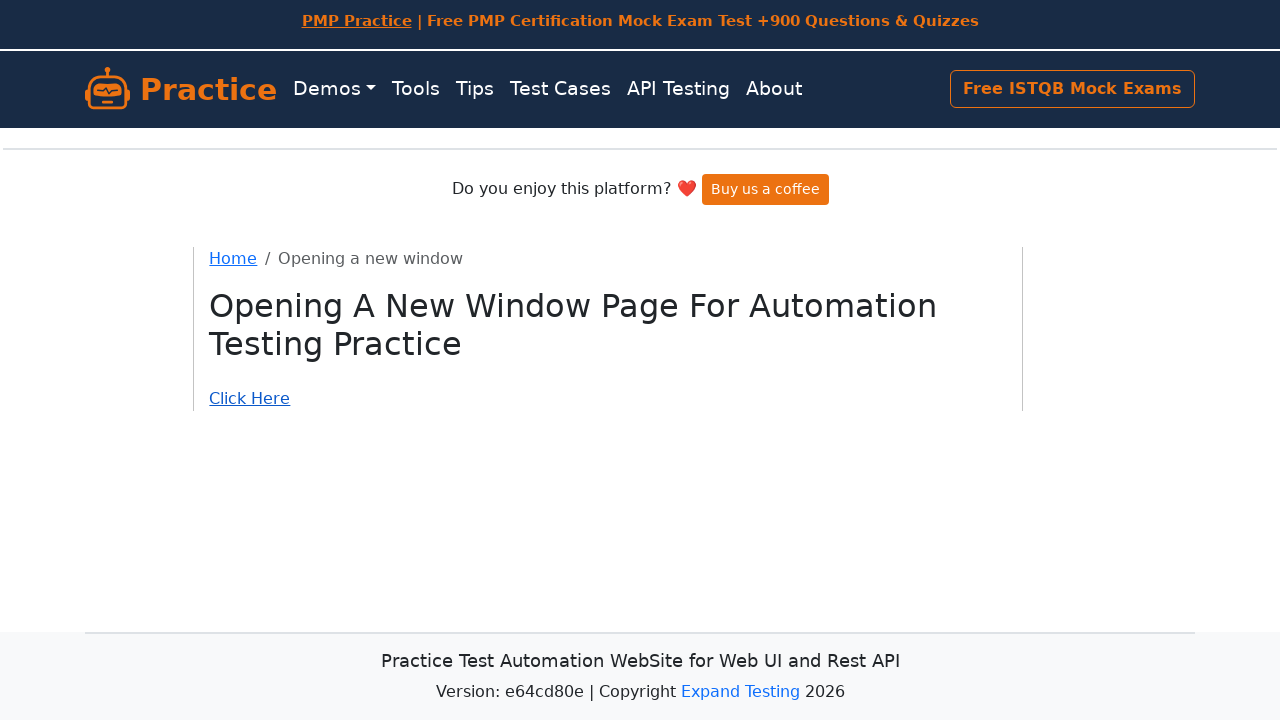

Verified window 1 is accessible with title: Example of a new window
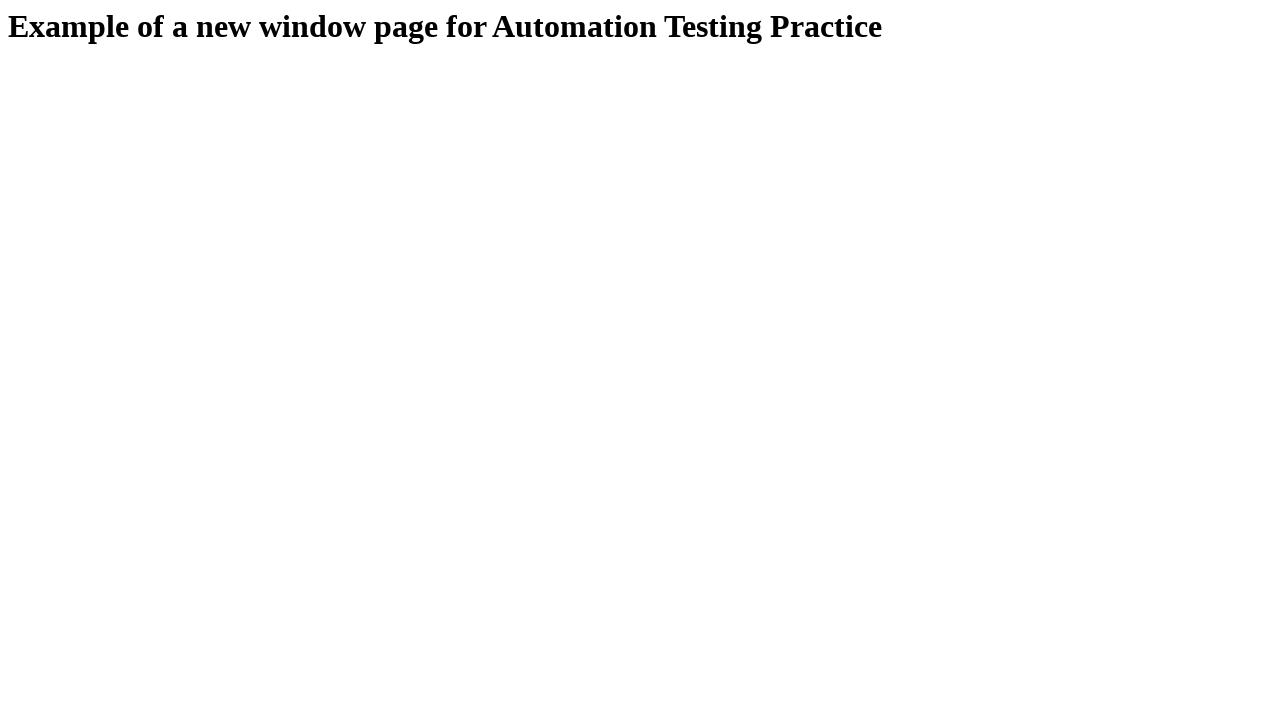

Verified window 2 is accessible with title: Example of a new window
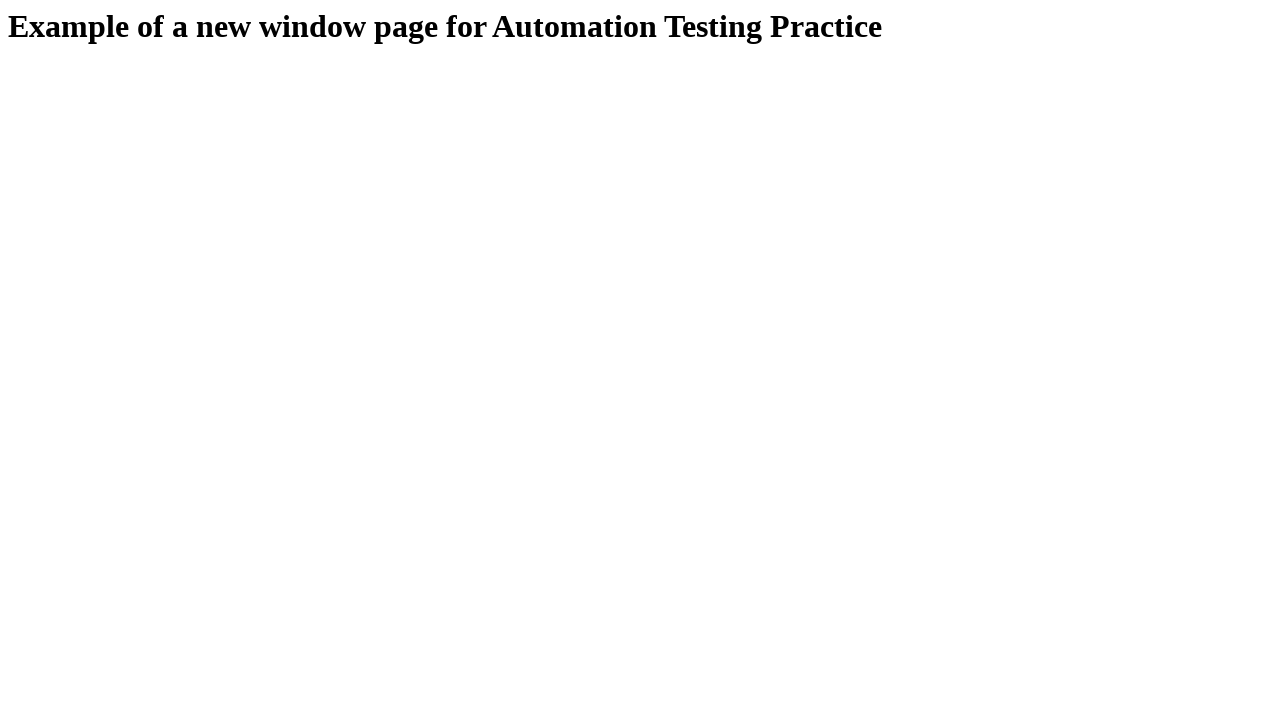

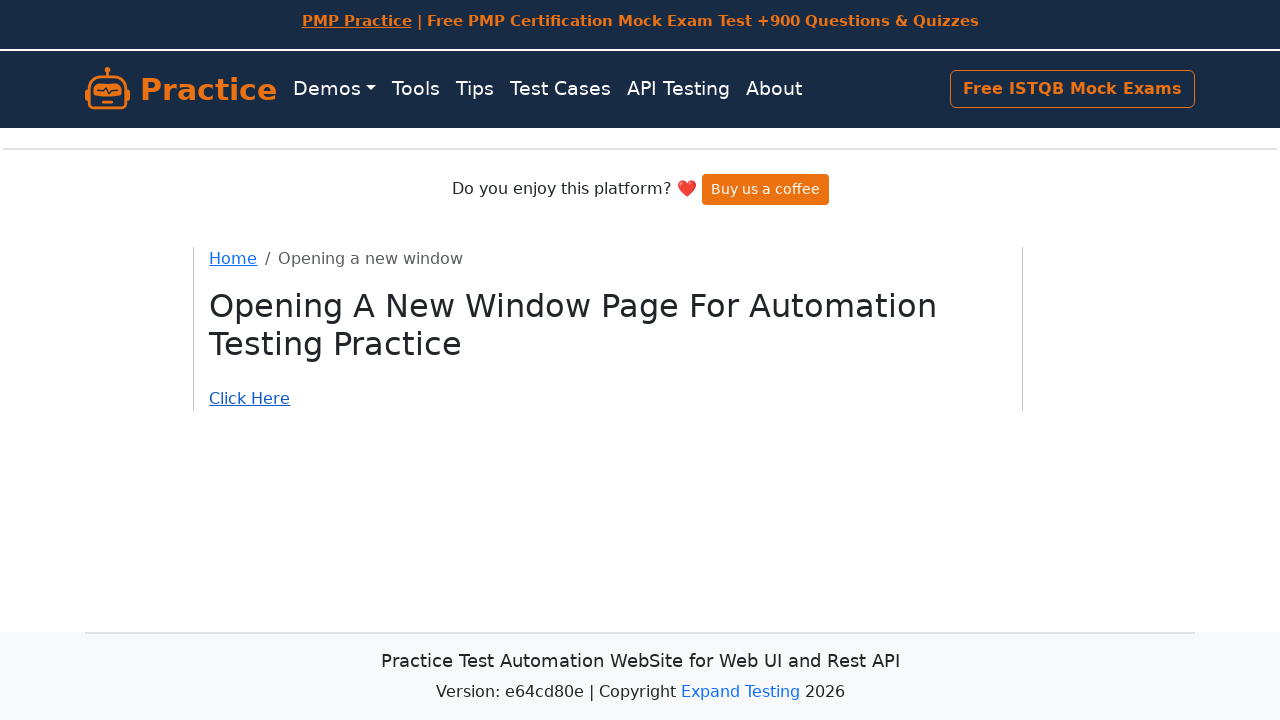